Tests a web form by entering text into a text field and clicking the submit button, then verifies the success message is displayed.

Starting URL: https://www.selenium.dev/selenium/web/web-form.html

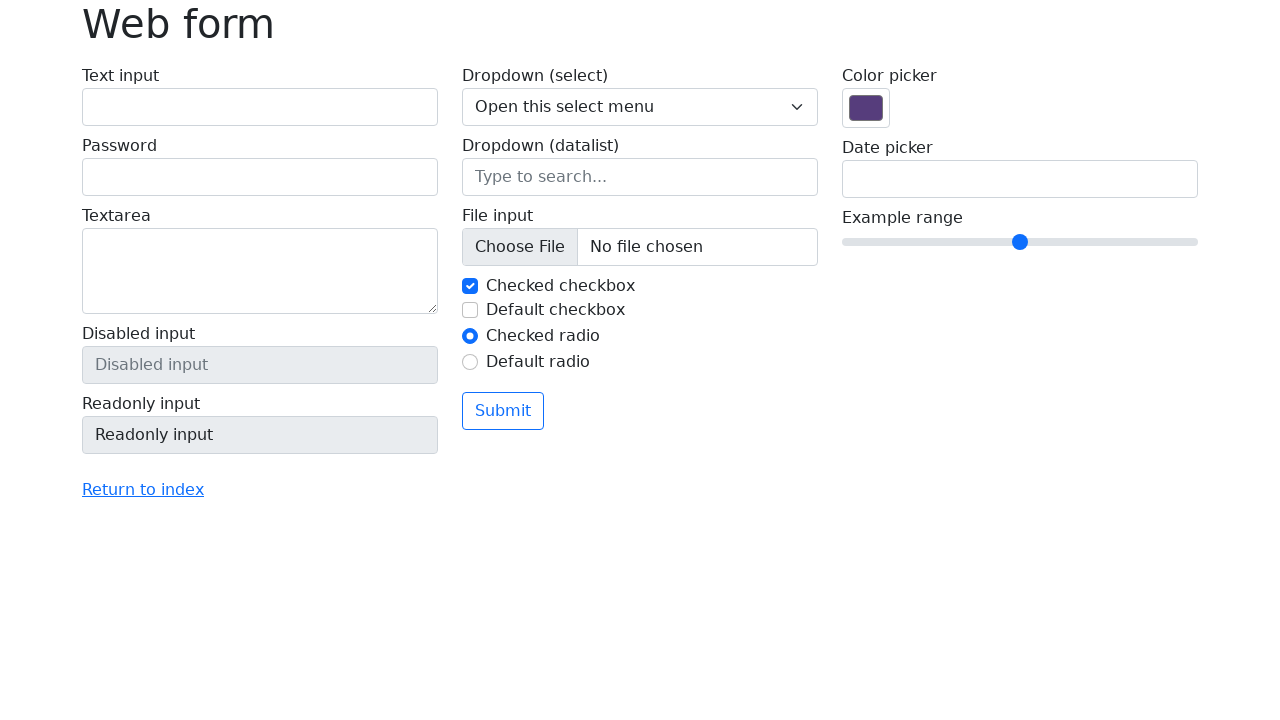

Filled text field with 'Selenium' on input[name='my-text']
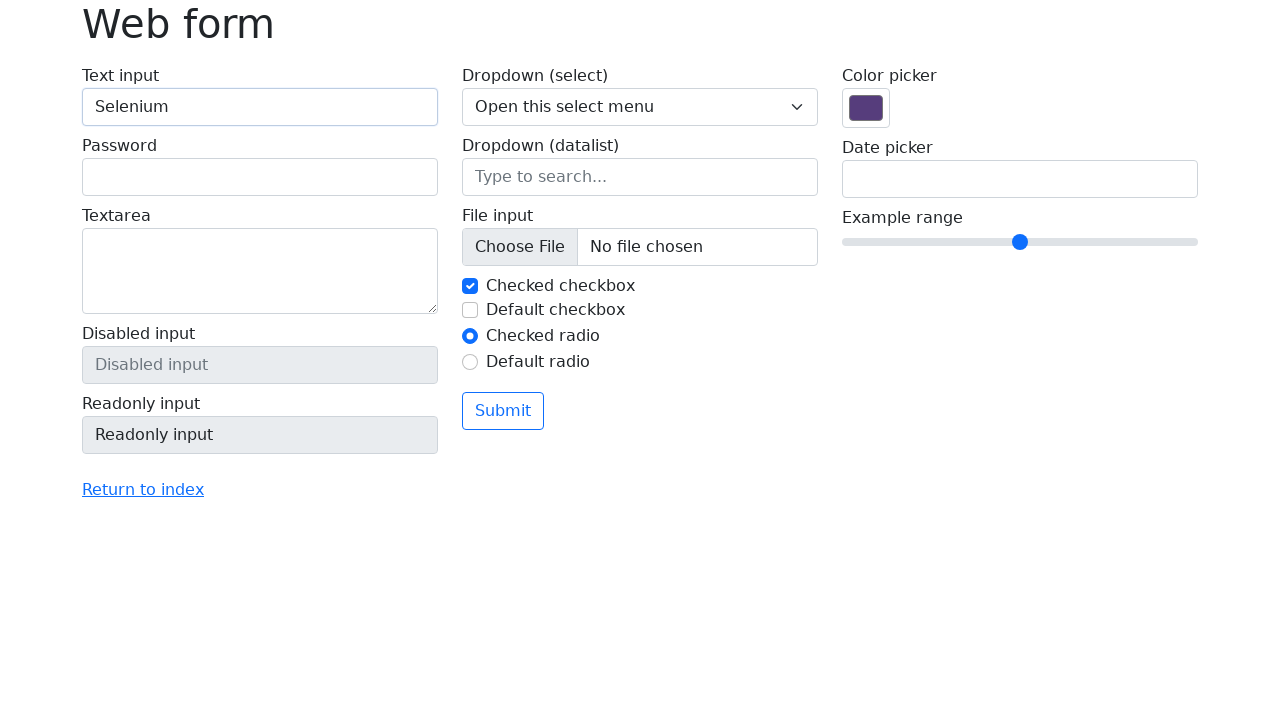

Clicked submit button at (503, 411) on button
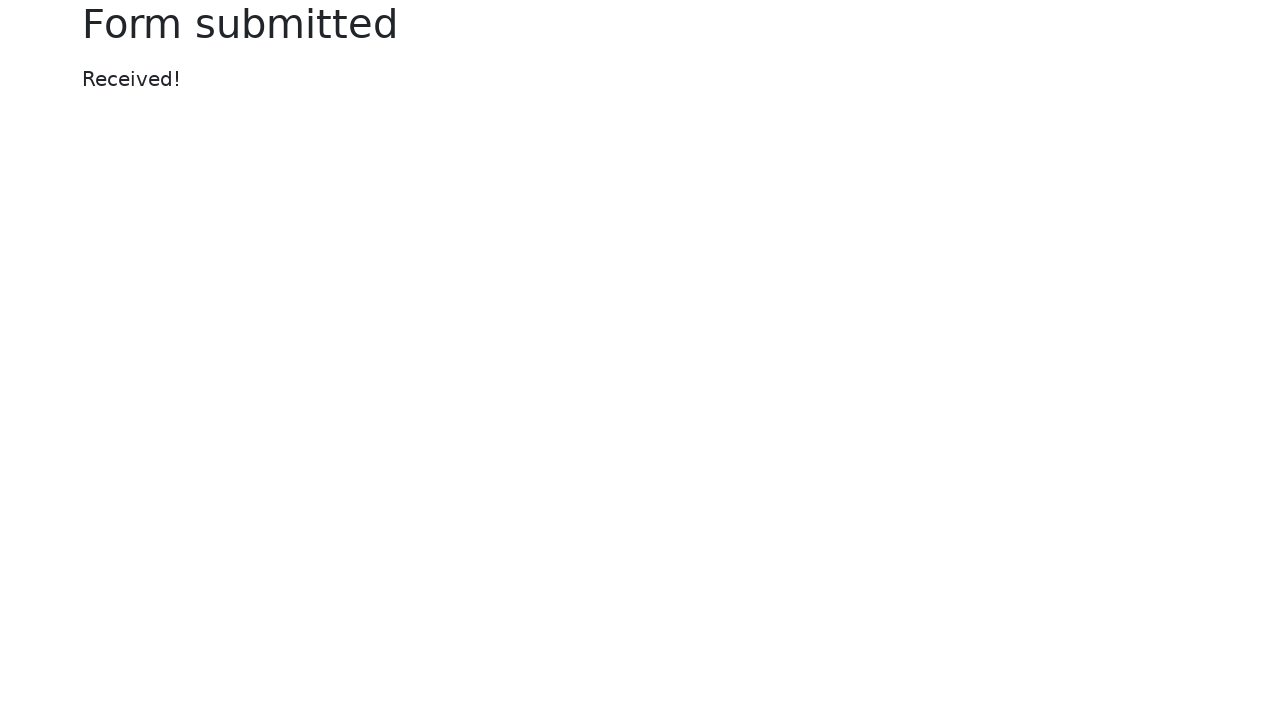

Success message displayed
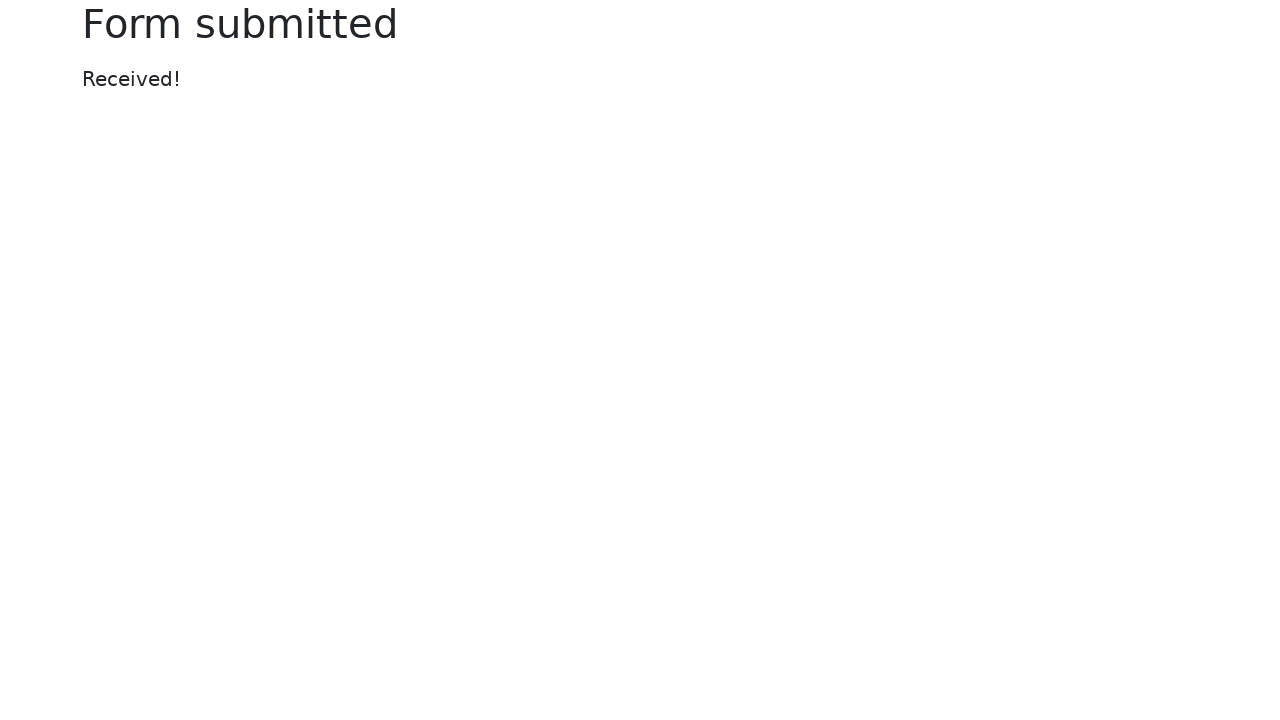

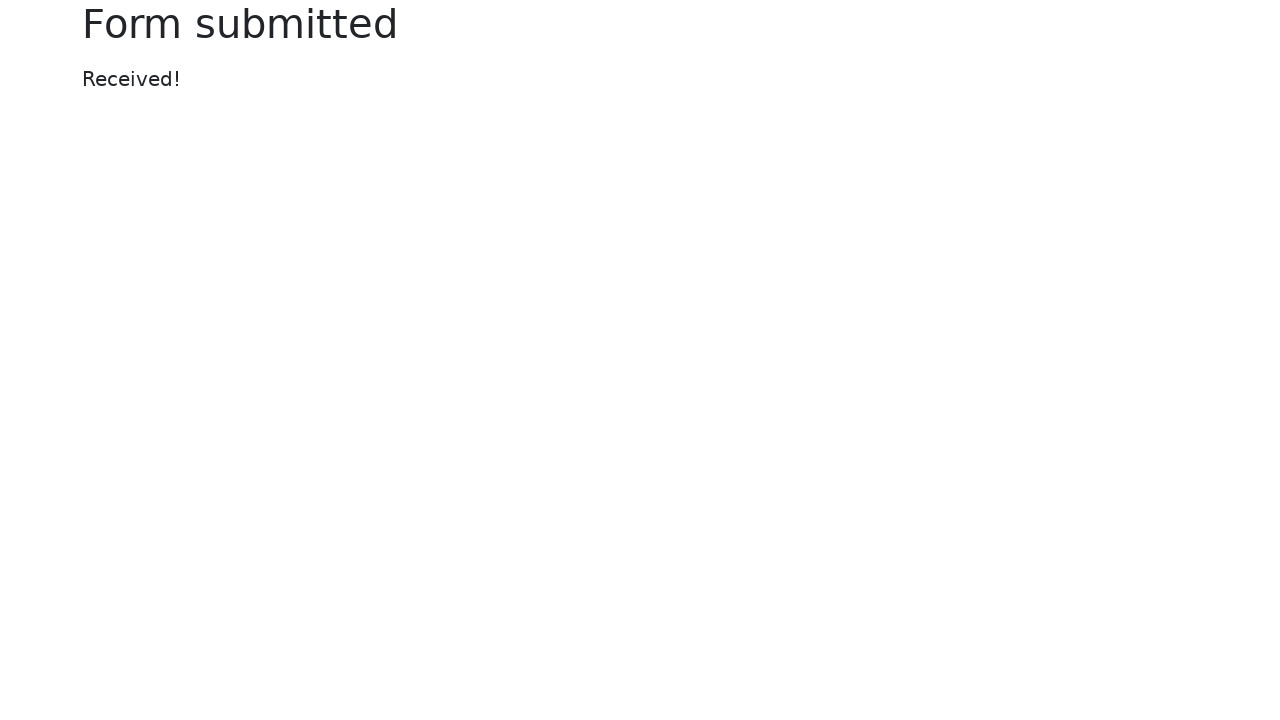